Tests clicking a JavaScript confirm dialog and dismissing it with Cancel, then verifies the result message

Starting URL: https://the-internet.herokuapp.com/javascript_alerts

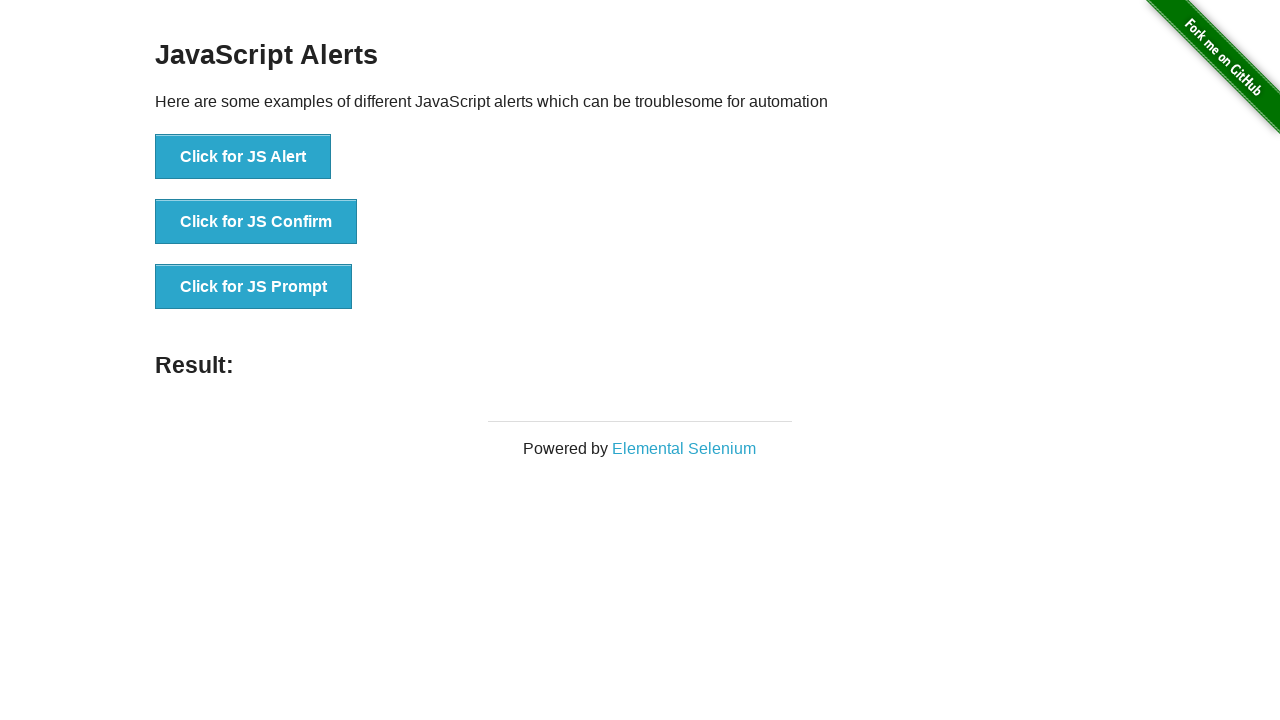

Set up dialog handler to dismiss confirm dialog with Cancel
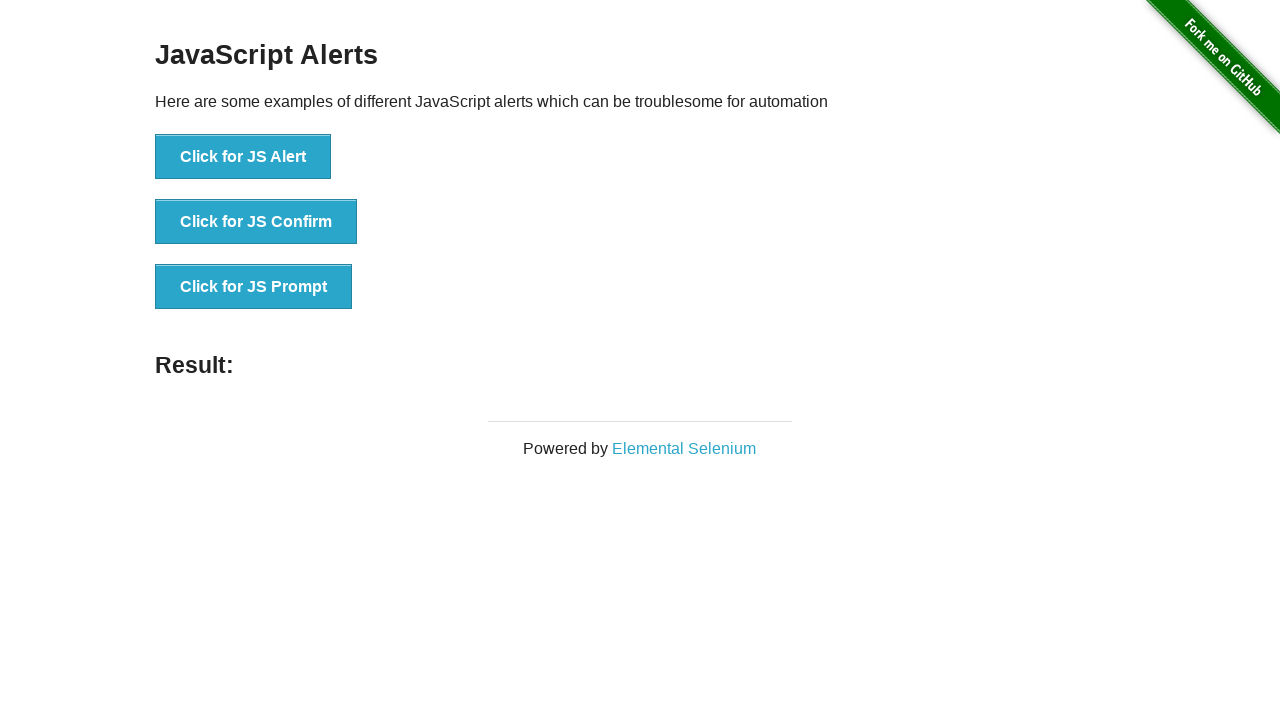

Clicked the 'Click for JS Confirm' button at (256, 222) on xpath=//button[.='Click for JS Confirm']
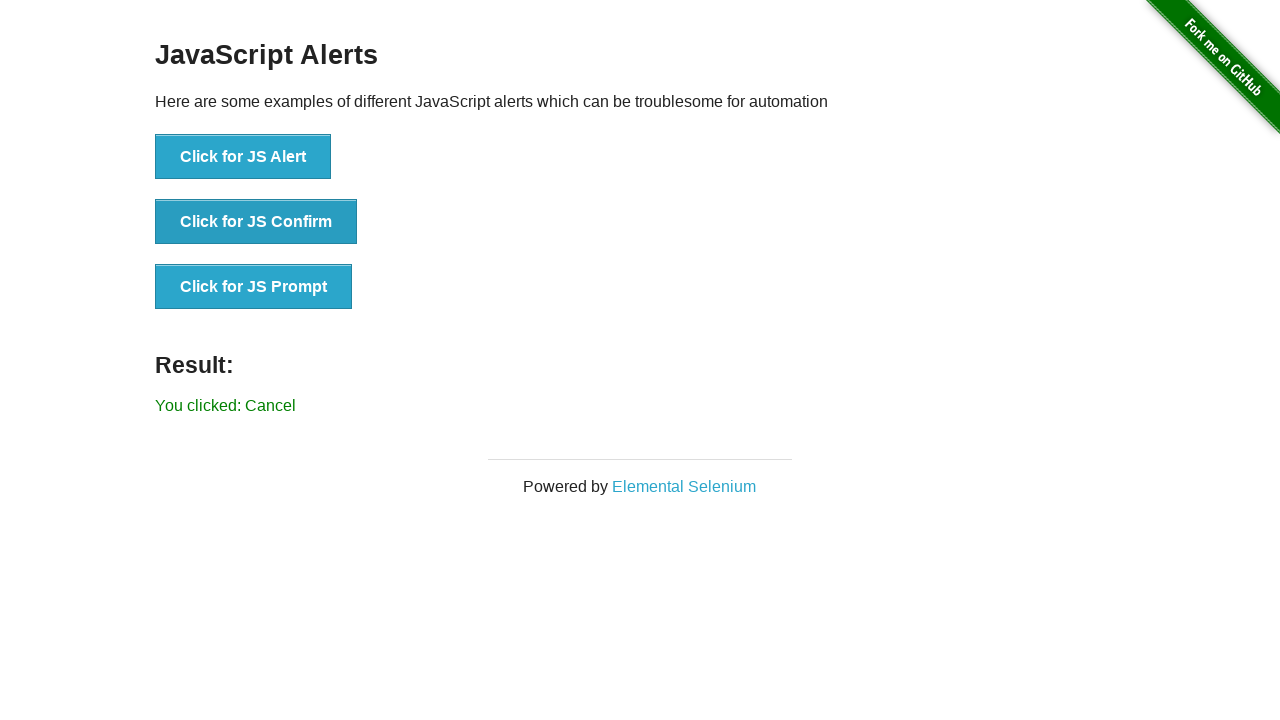

Result message appeared after dismissing the confirm dialog
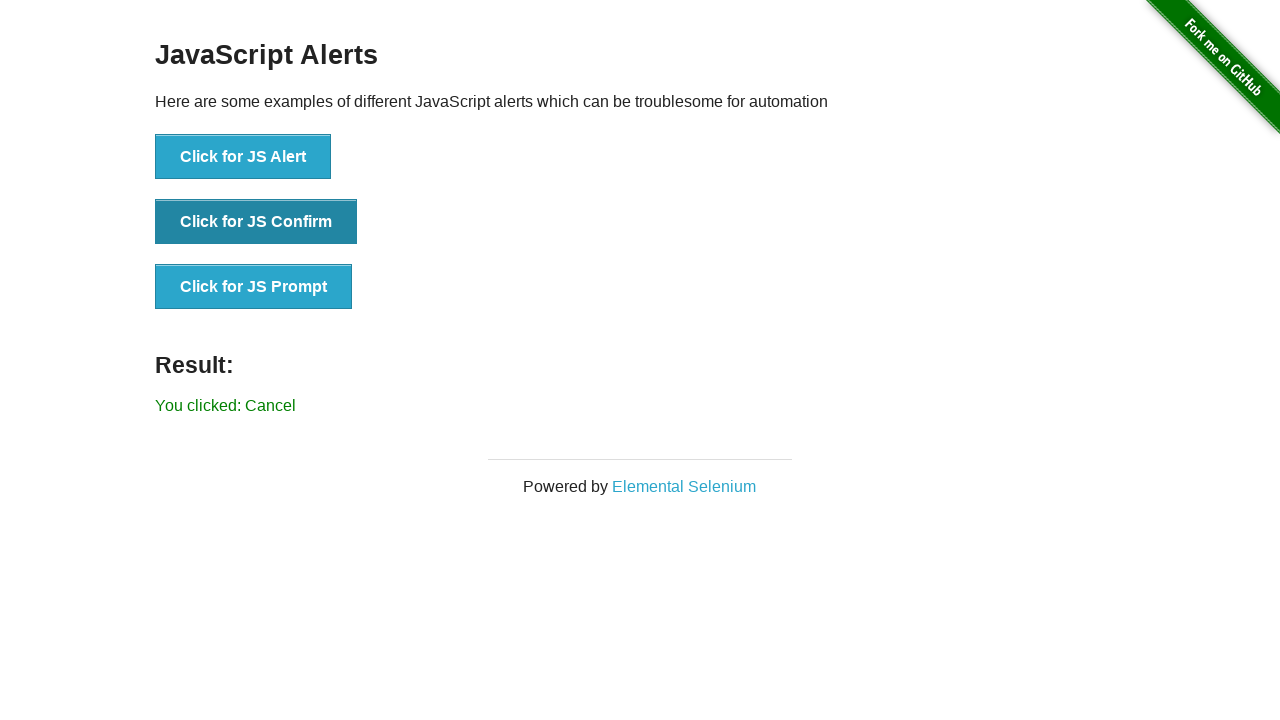

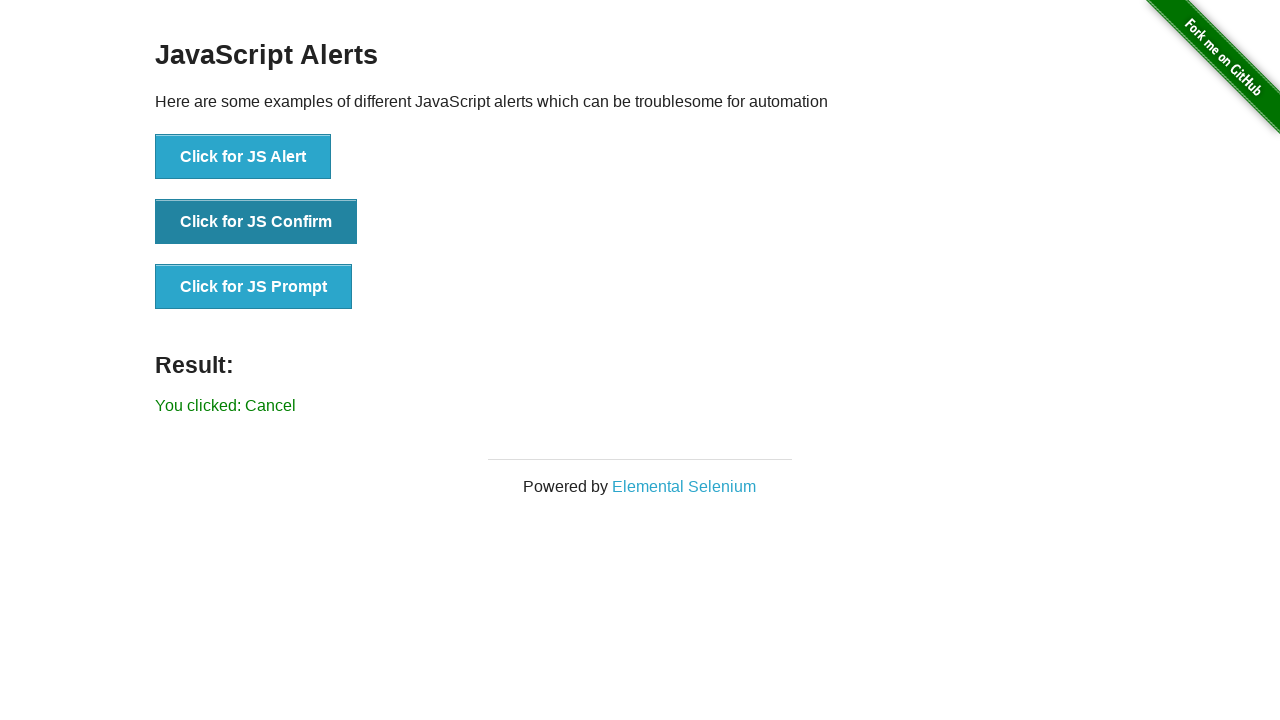